Navigates to the Checkboxes page and tests toggling the first checkbox on and off

Starting URL: https://the-internet.herokuapp.com/

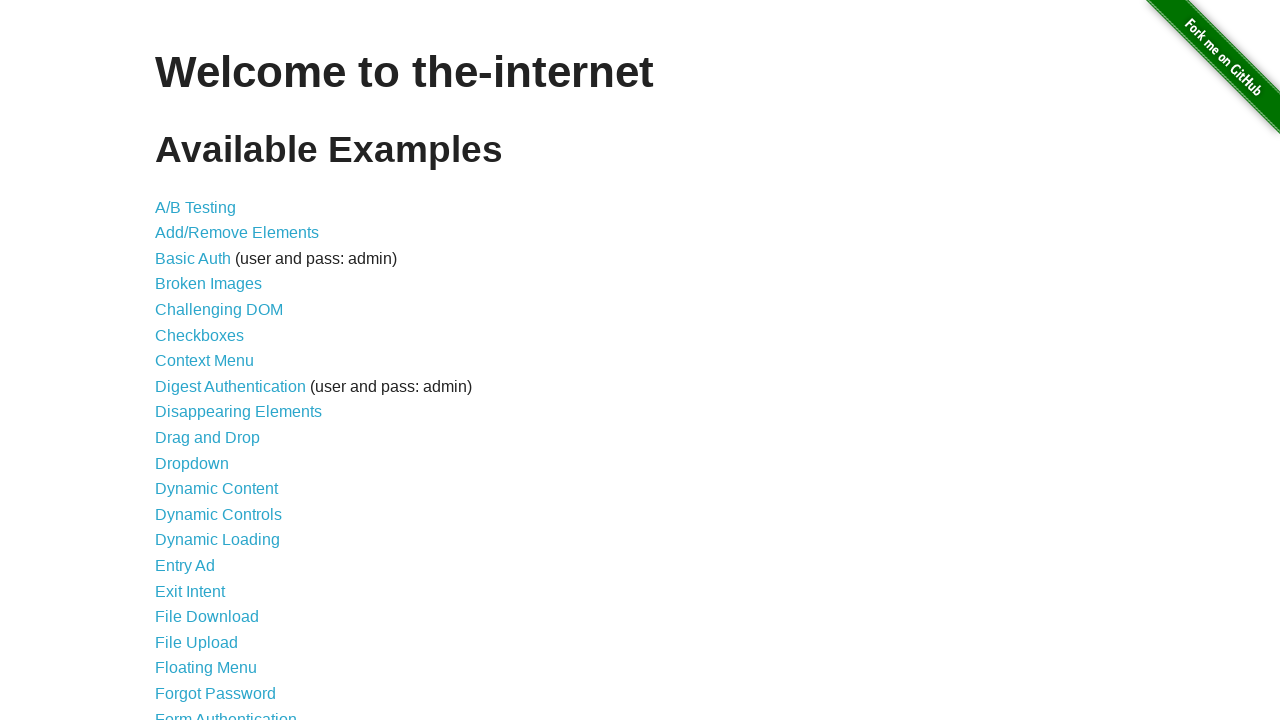

Clicked on Checkboxes link in the main menu at (200, 335) on a[href='/checkboxes']
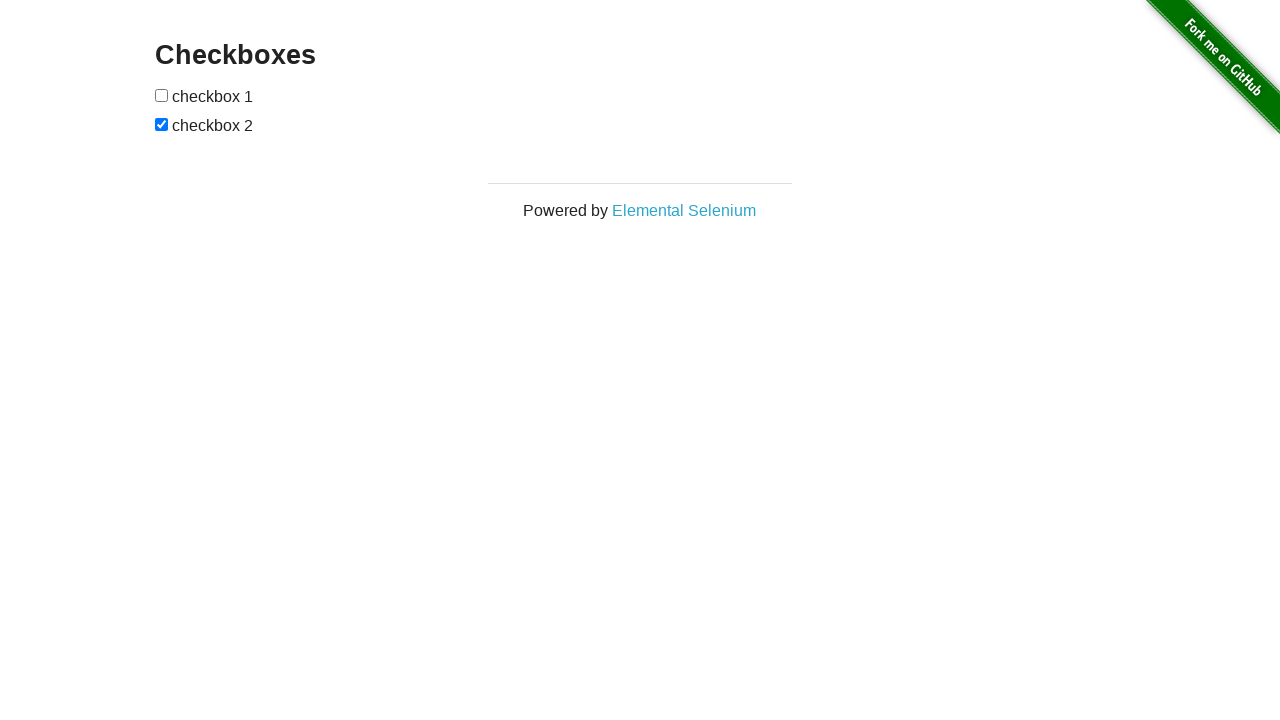

Checkboxes loaded on the page
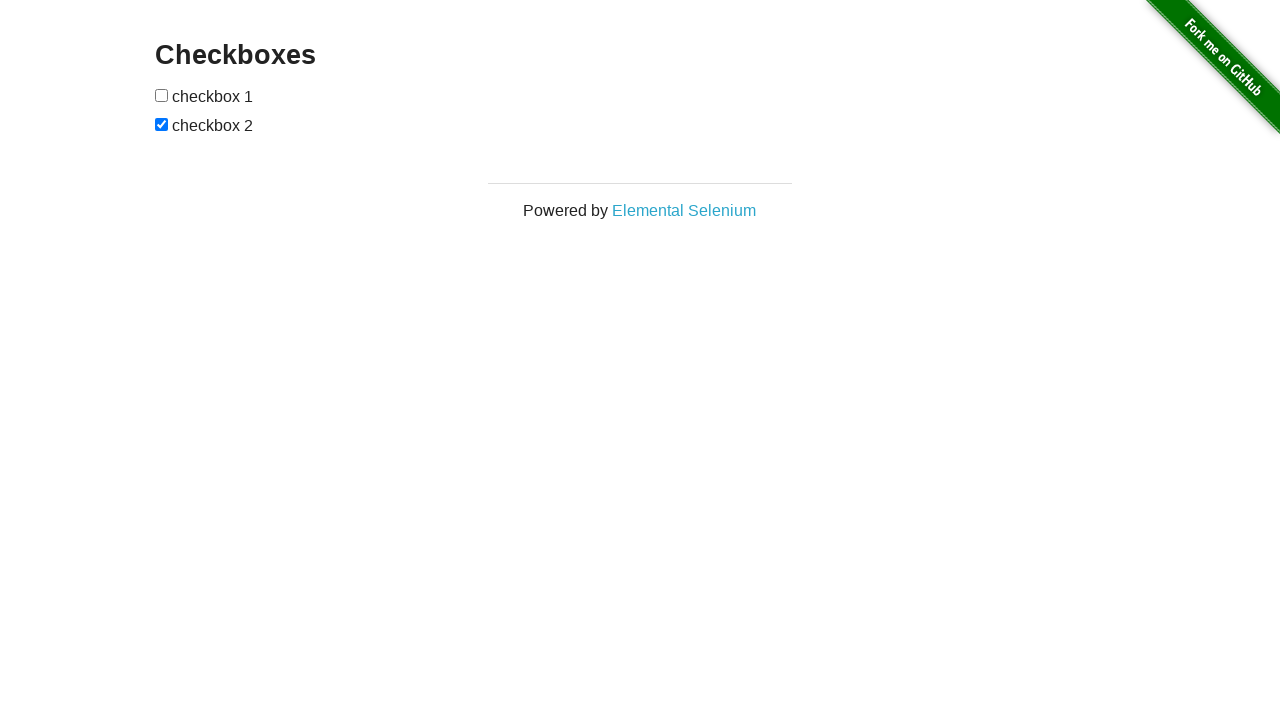

Located all checkbox elements on the page
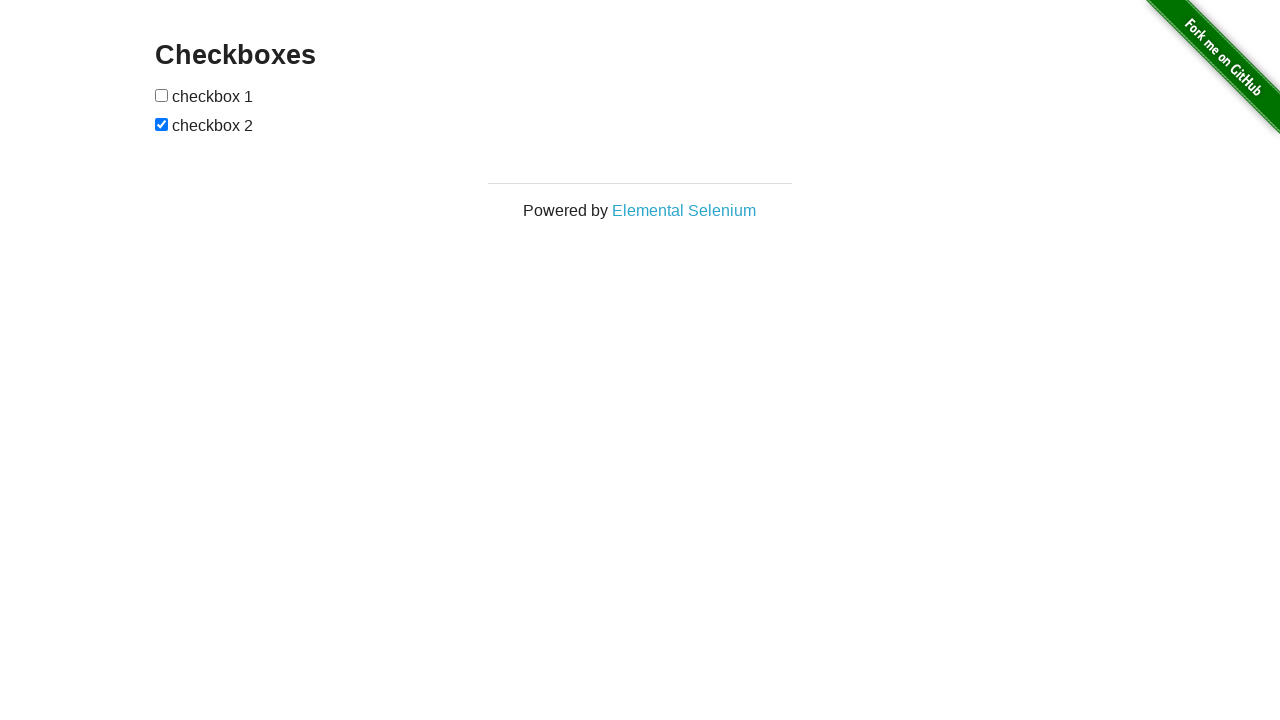

Clicked first checkbox to select it at (162, 95) on input[type='checkbox'] >> nth=0
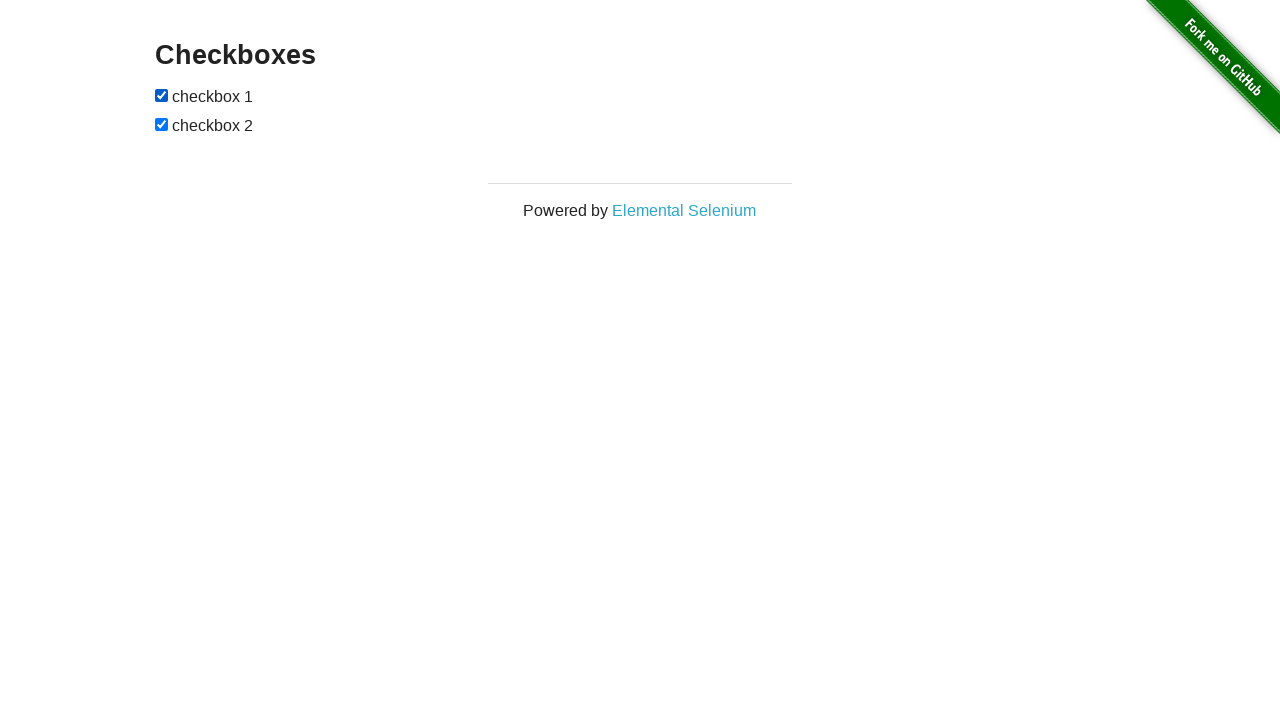

Verified that first checkbox is now checked
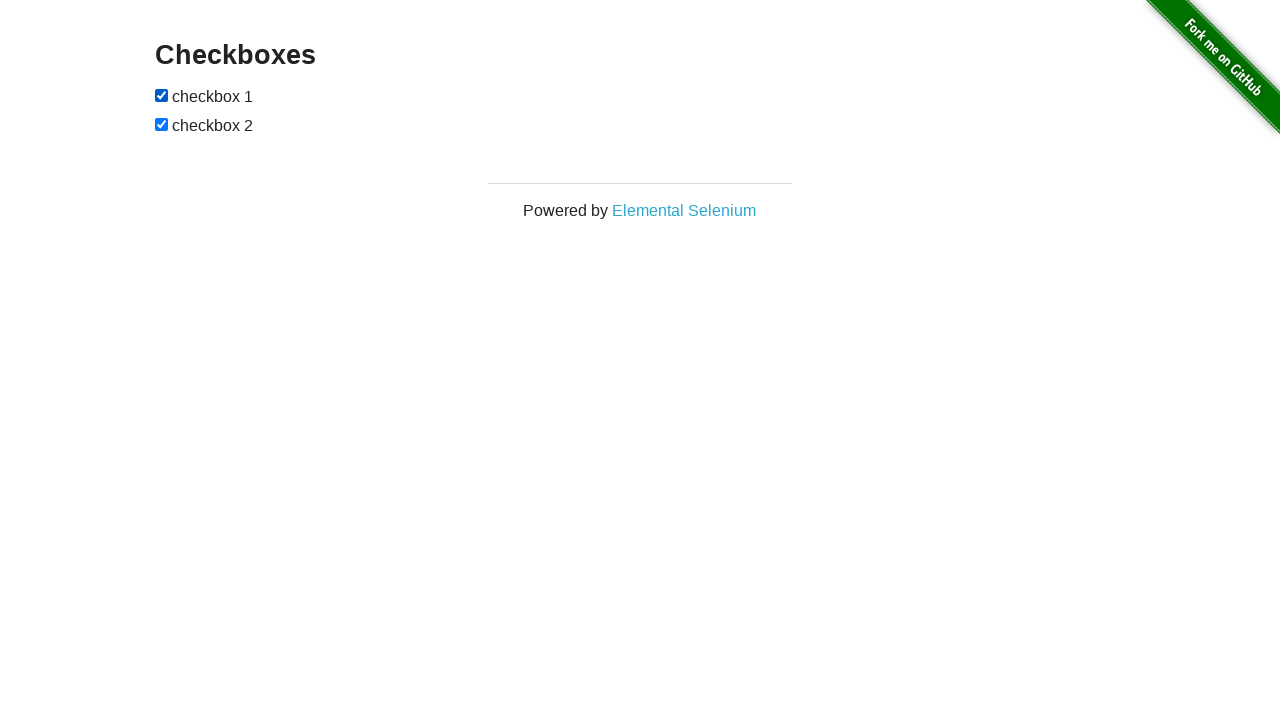

Clicked first checkbox again to deselect it at (162, 95) on input[type='checkbox'] >> nth=0
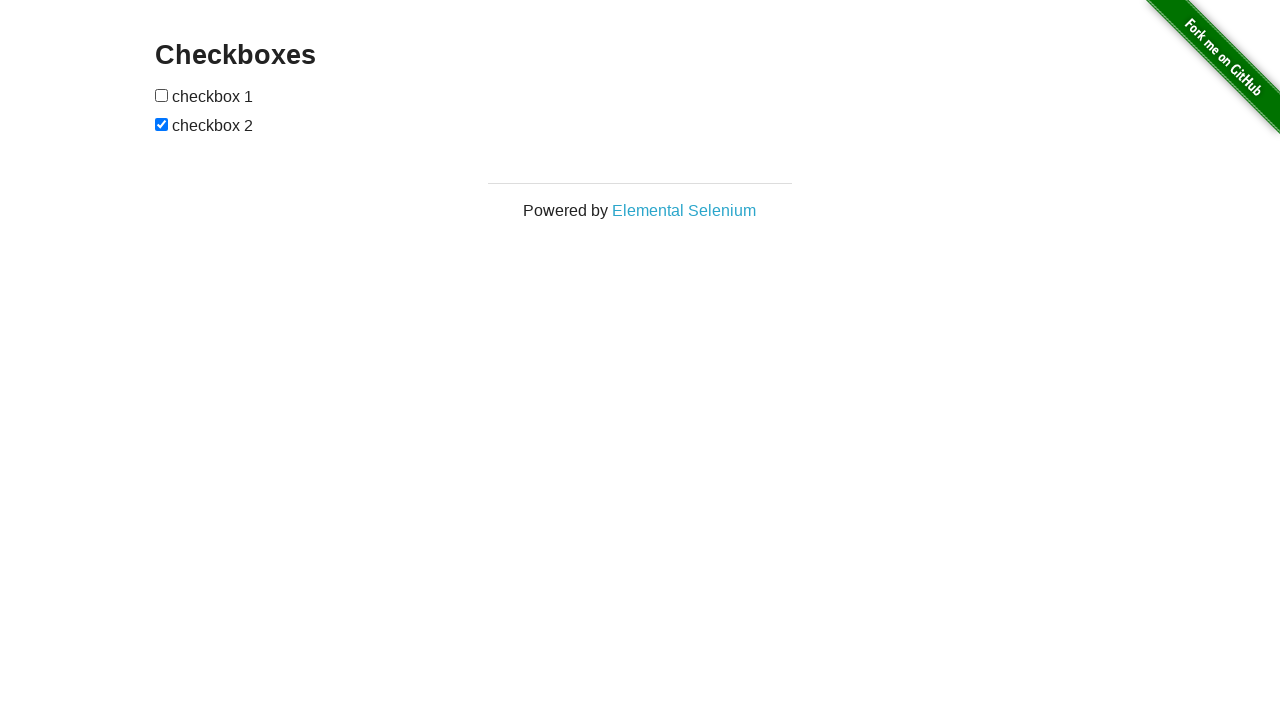

Verified that first checkbox is now unchecked
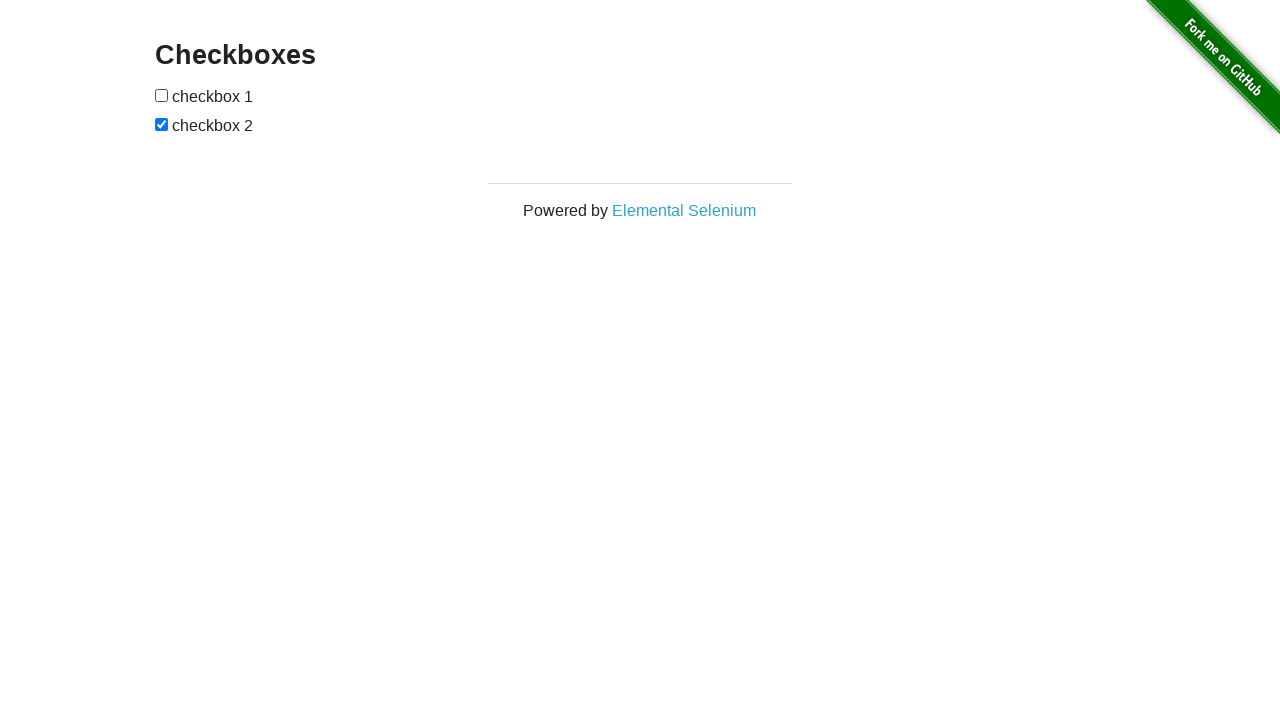

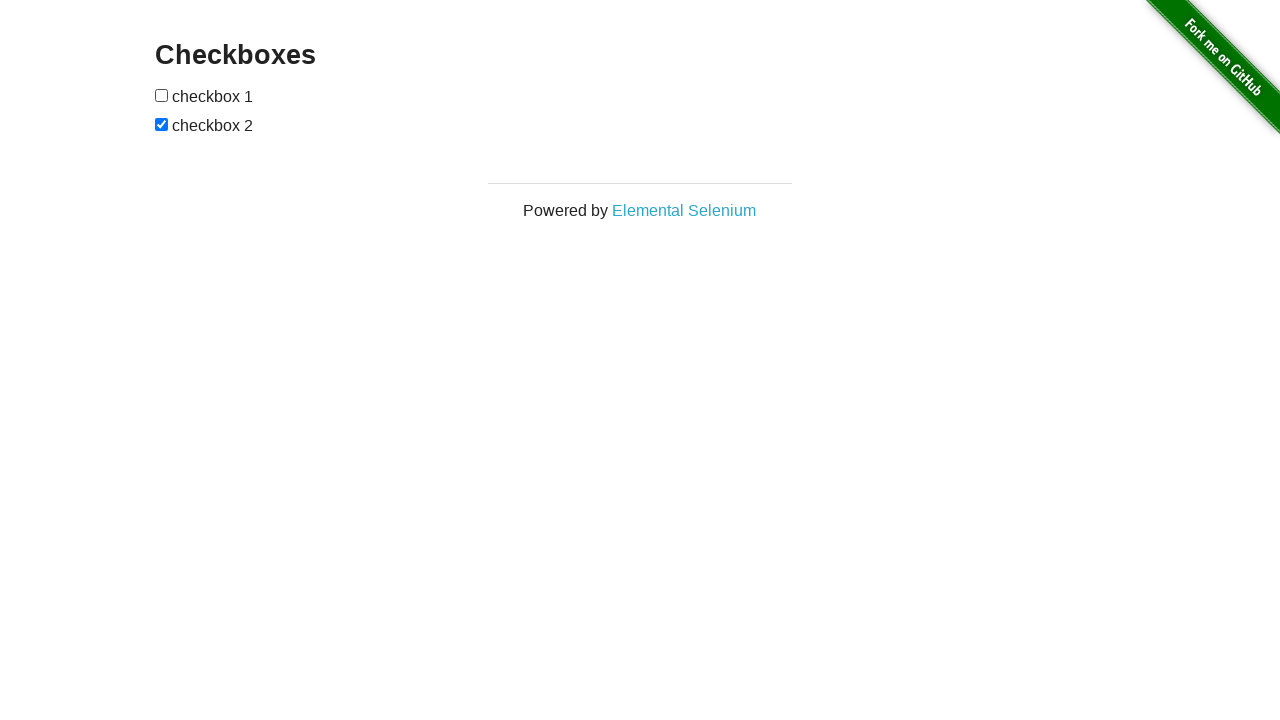